Tests AJAX functionality by clicking a button and waiting for success message to appear after an asynchronous operation

Starting URL: http://uitestingplayground.com/ajax

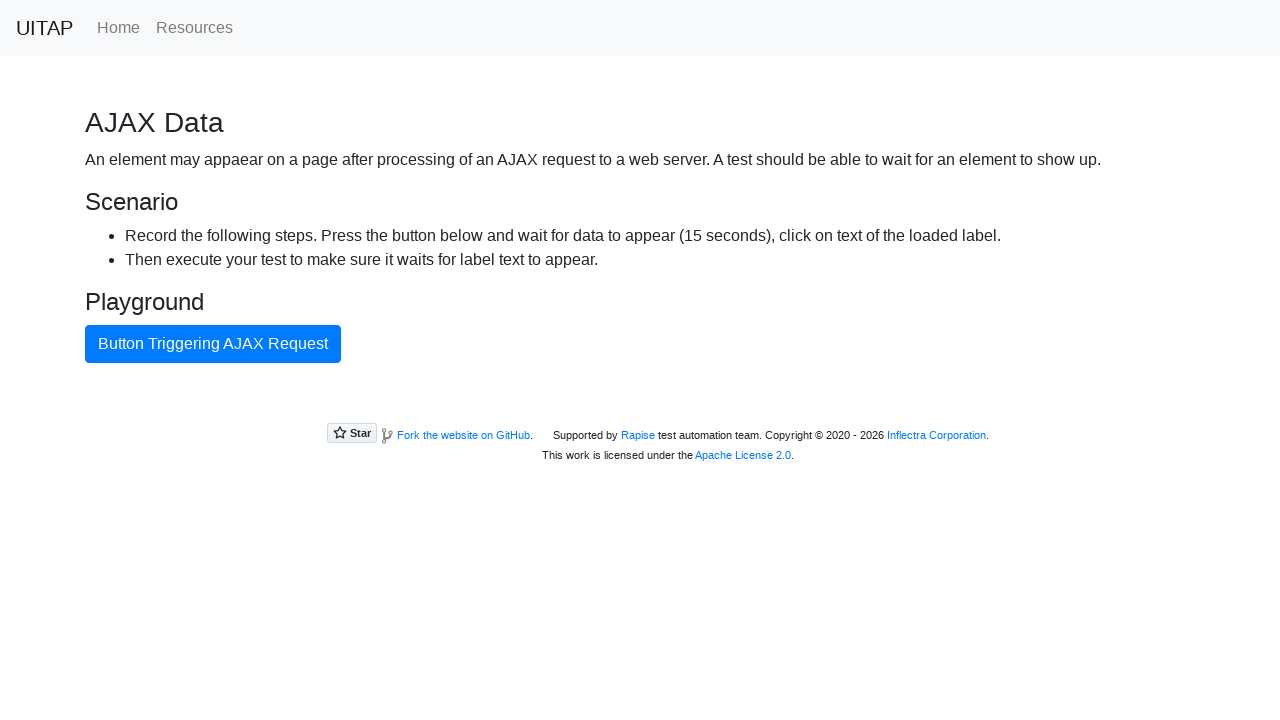

Clicked AJAX button to trigger asynchronous operation at (213, 344) on #ajaxButton
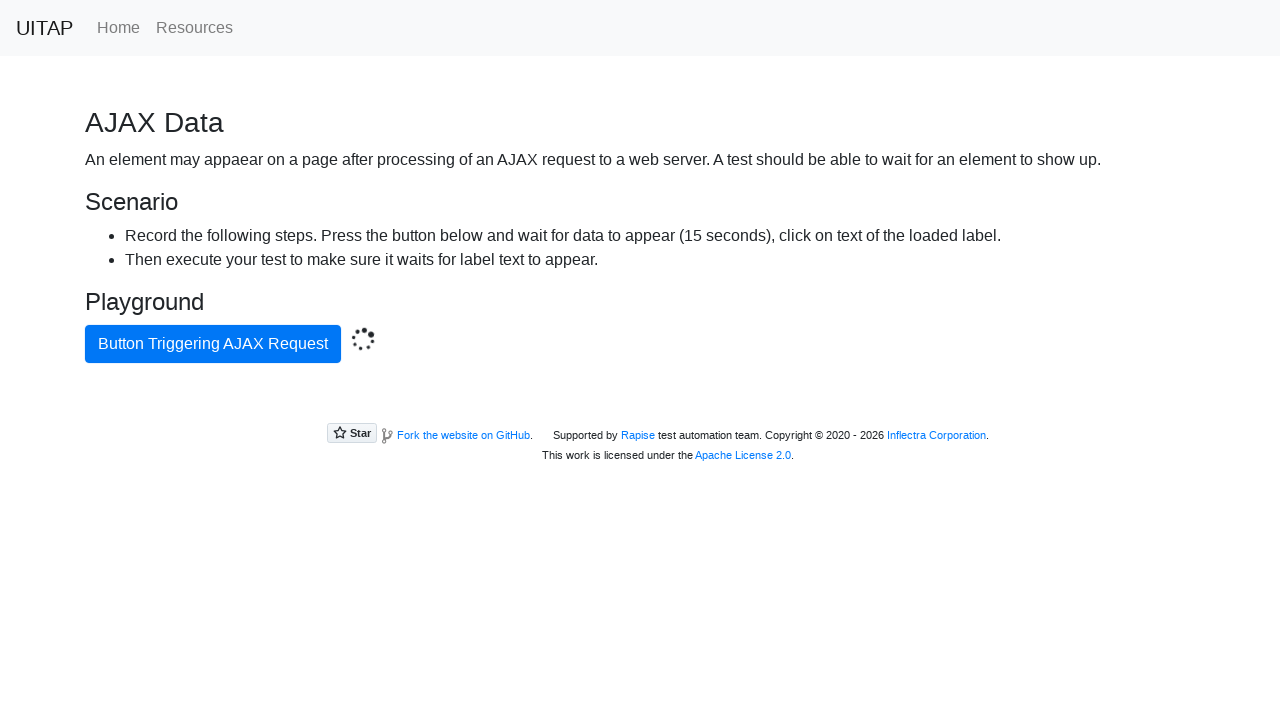

Success message appeared after AJAX operation completed
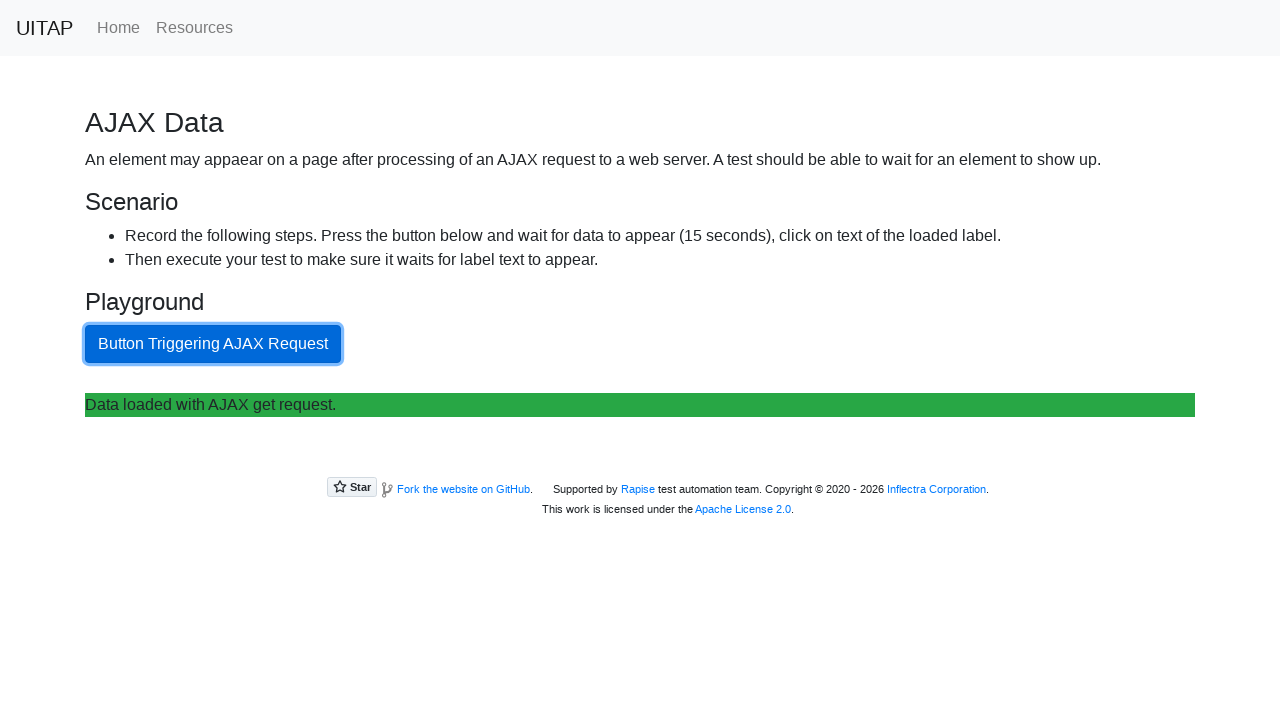

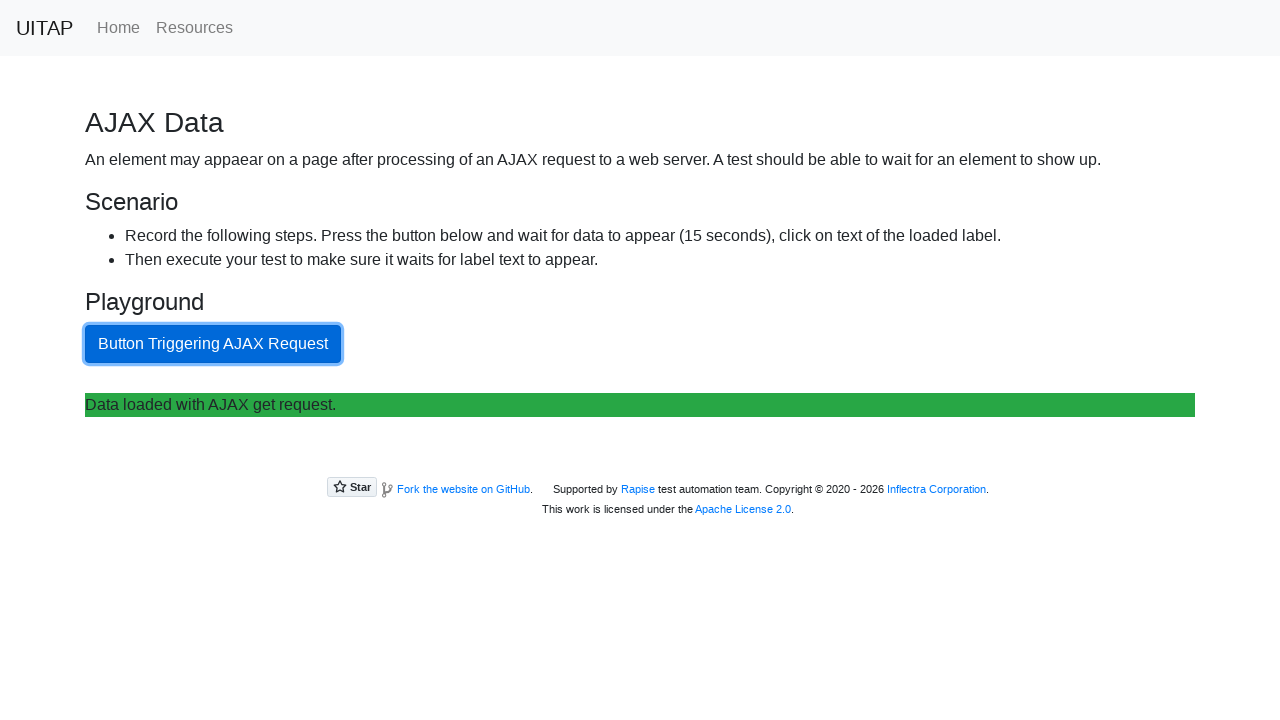